Tests that the currently applied filter is highlighted in the UI

Starting URL: https://demo.playwright.dev/todomvc

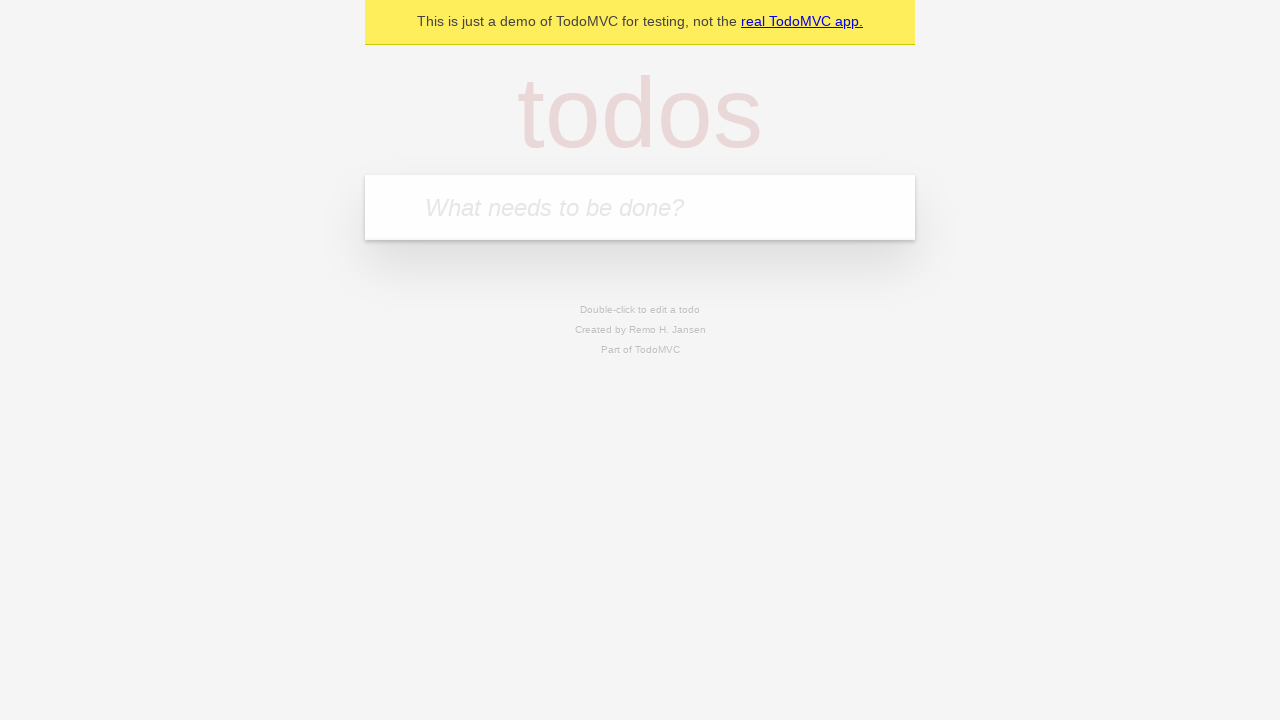

Navigated to TodoMVC demo application
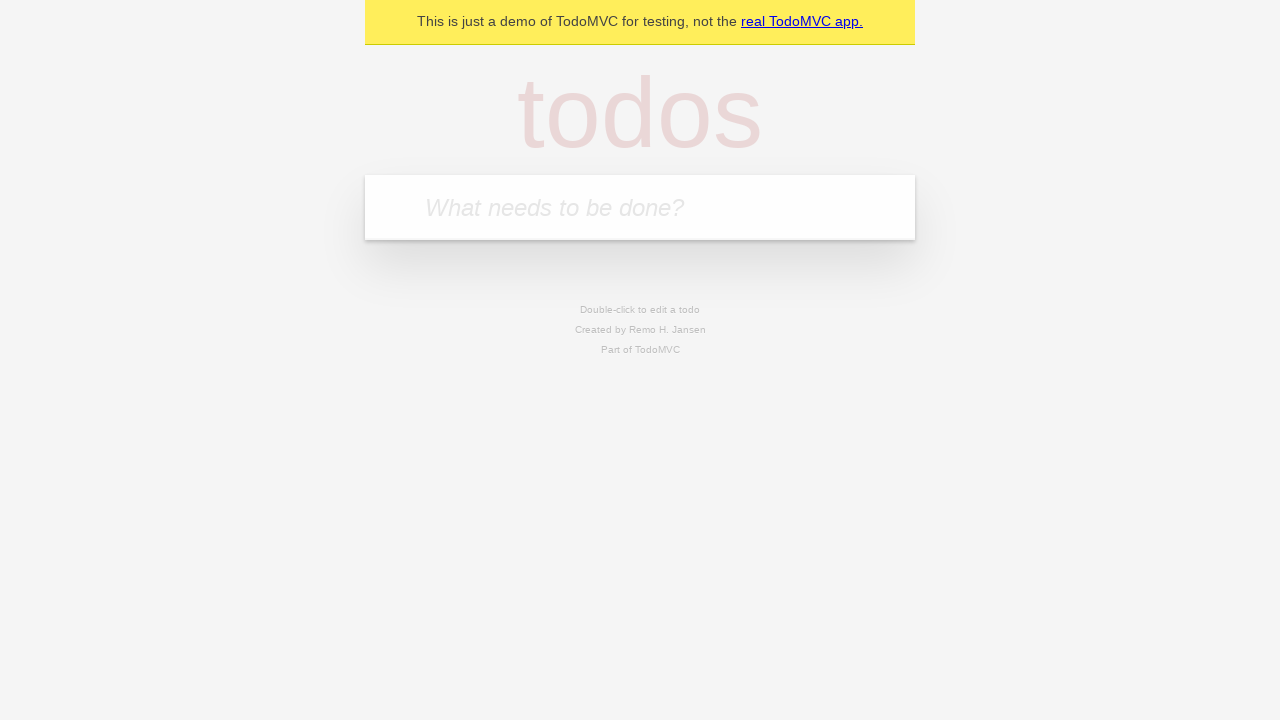

Filled todo input with 'buy some cheese' on internal:attr=[placeholder="What needs to be done?"i]
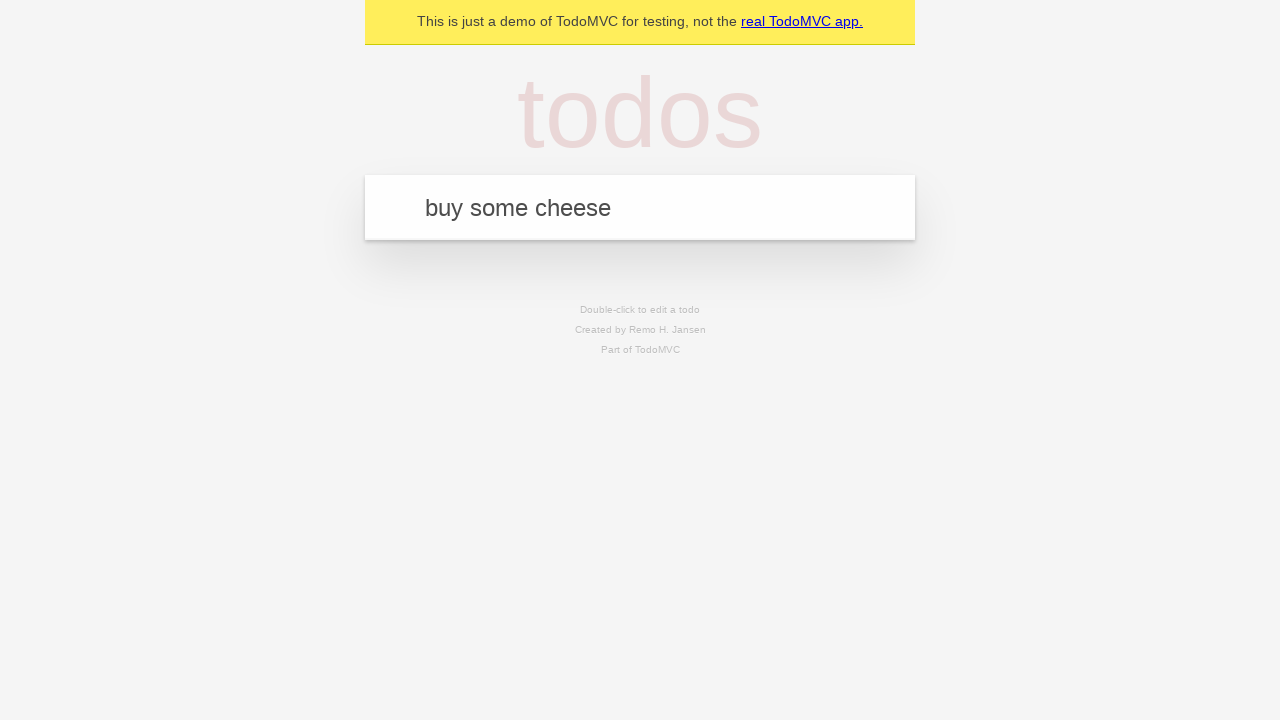

Pressed Enter to create todo 'buy some cheese' on internal:attr=[placeholder="What needs to be done?"i]
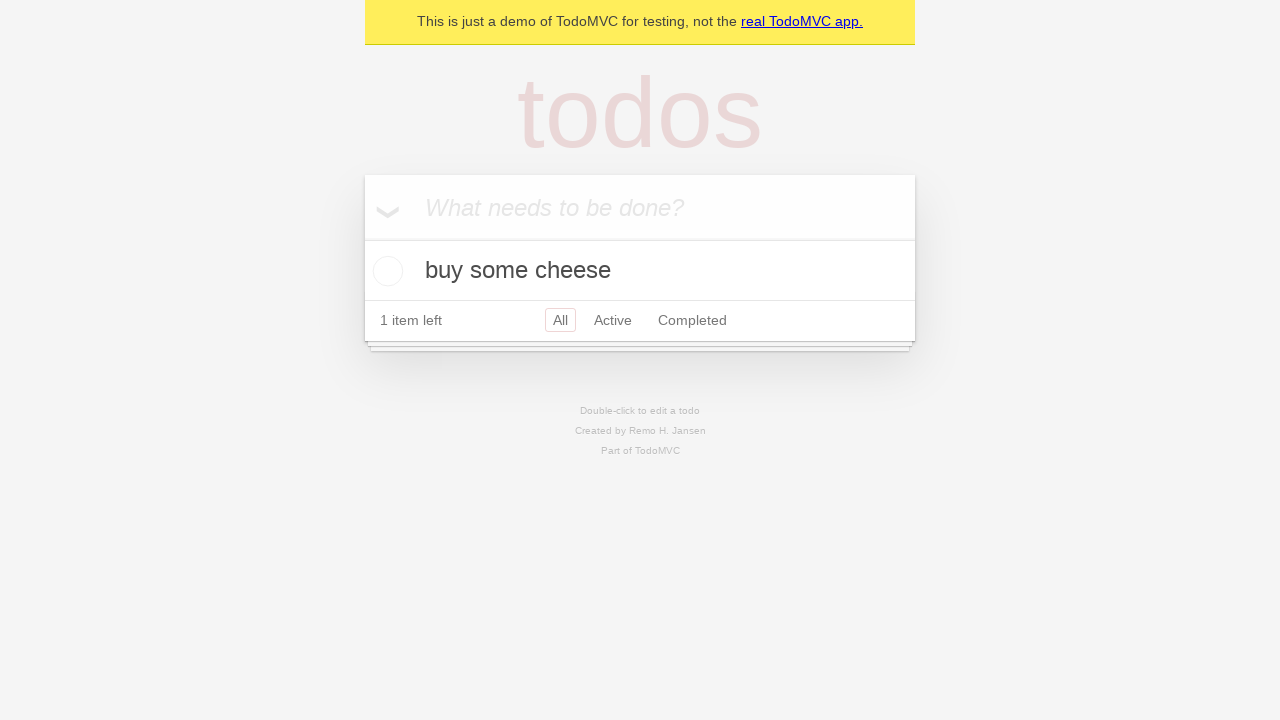

Filled todo input with 'feed the cat' on internal:attr=[placeholder="What needs to be done?"i]
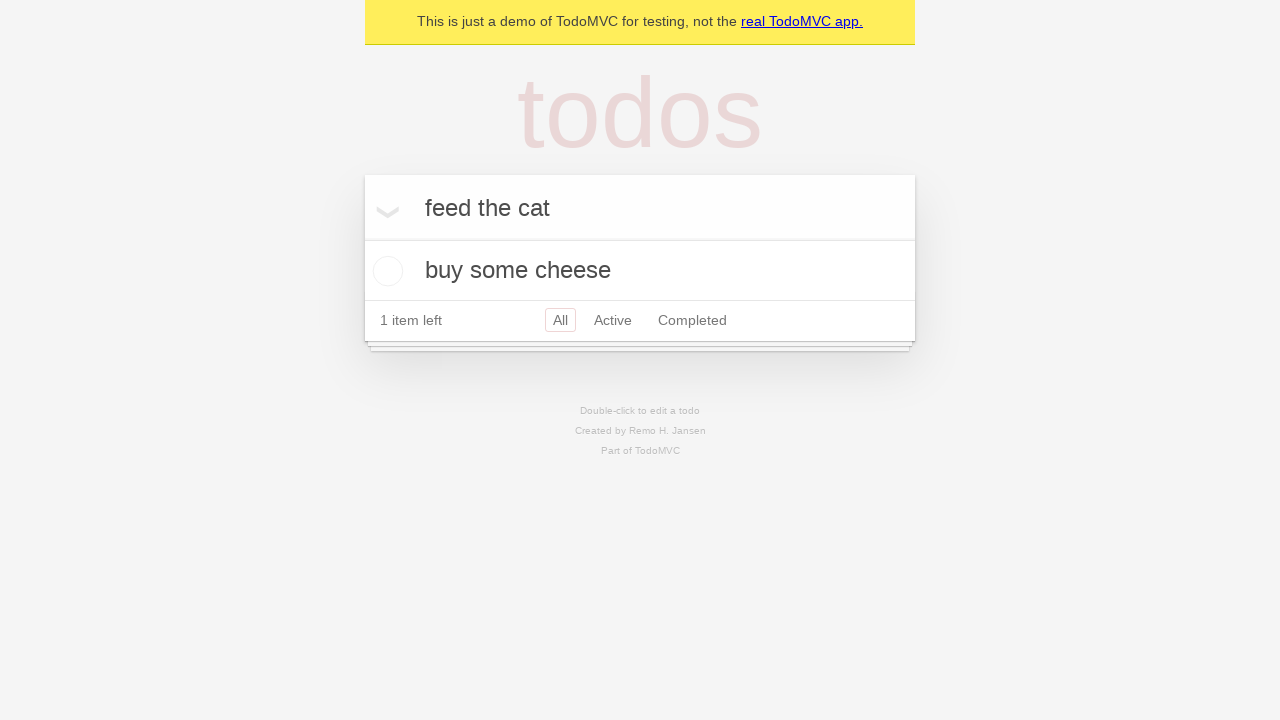

Pressed Enter to create todo 'feed the cat' on internal:attr=[placeholder="What needs to be done?"i]
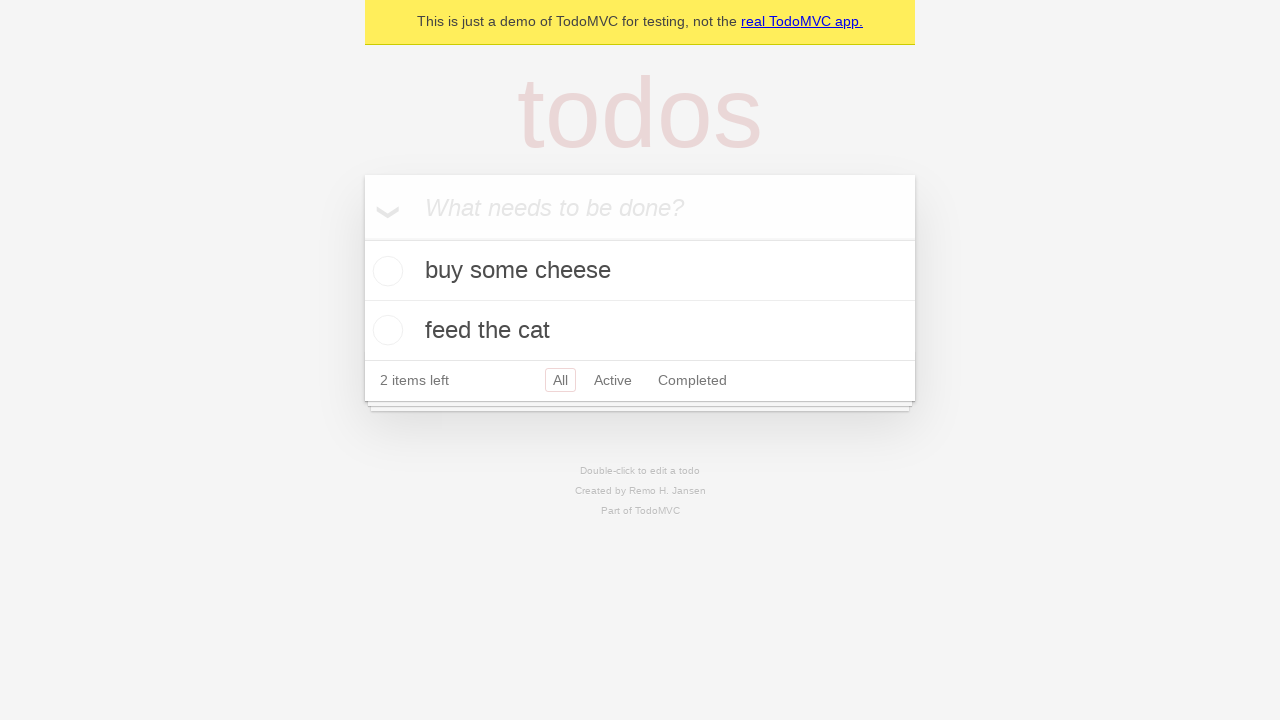

Filled todo input with 'book a doctors appointment' on internal:attr=[placeholder="What needs to be done?"i]
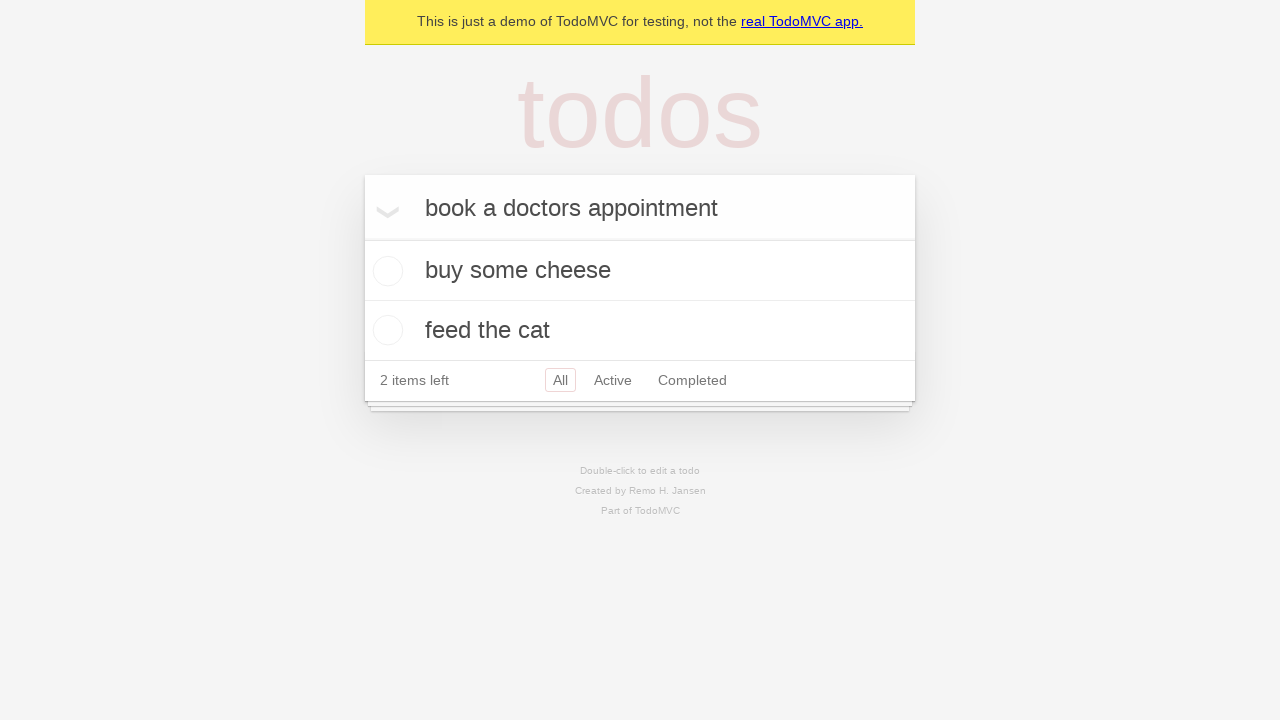

Pressed Enter to create todo 'book a doctors appointment' on internal:attr=[placeholder="What needs to be done?"i]
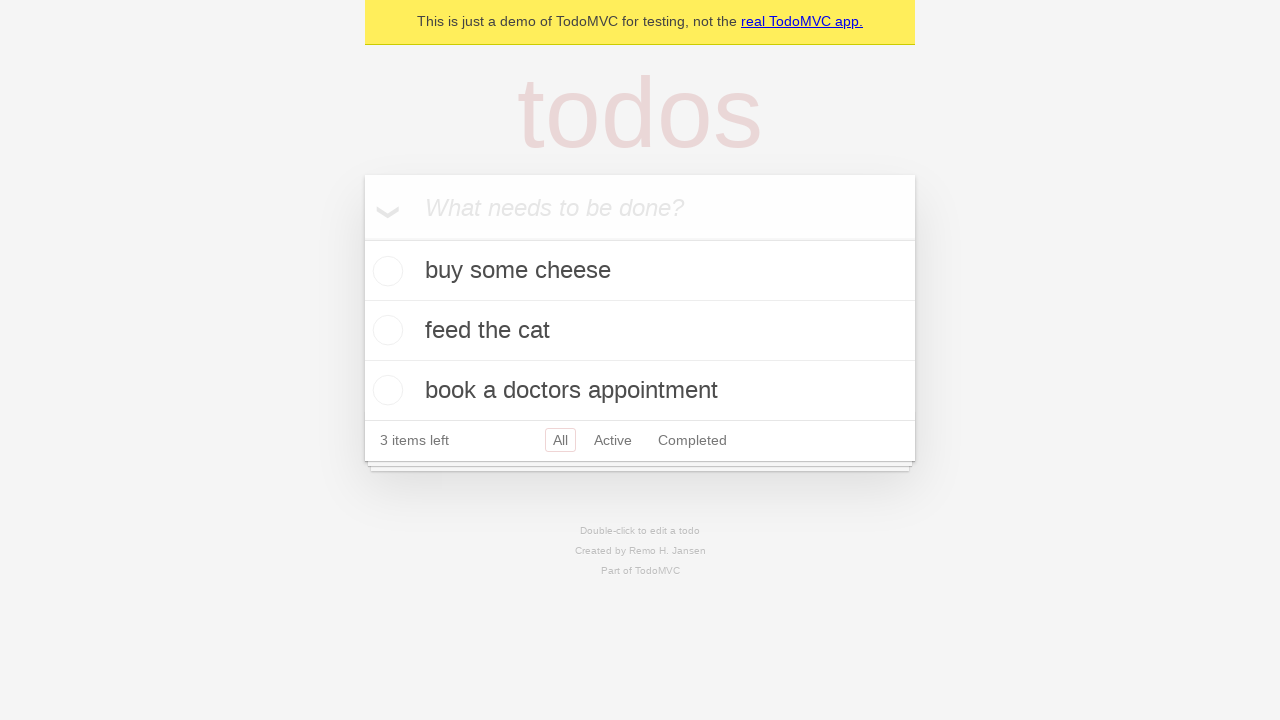

Clicked Active filter to show active todos at (613, 440) on internal:role=link[name="Active"i]
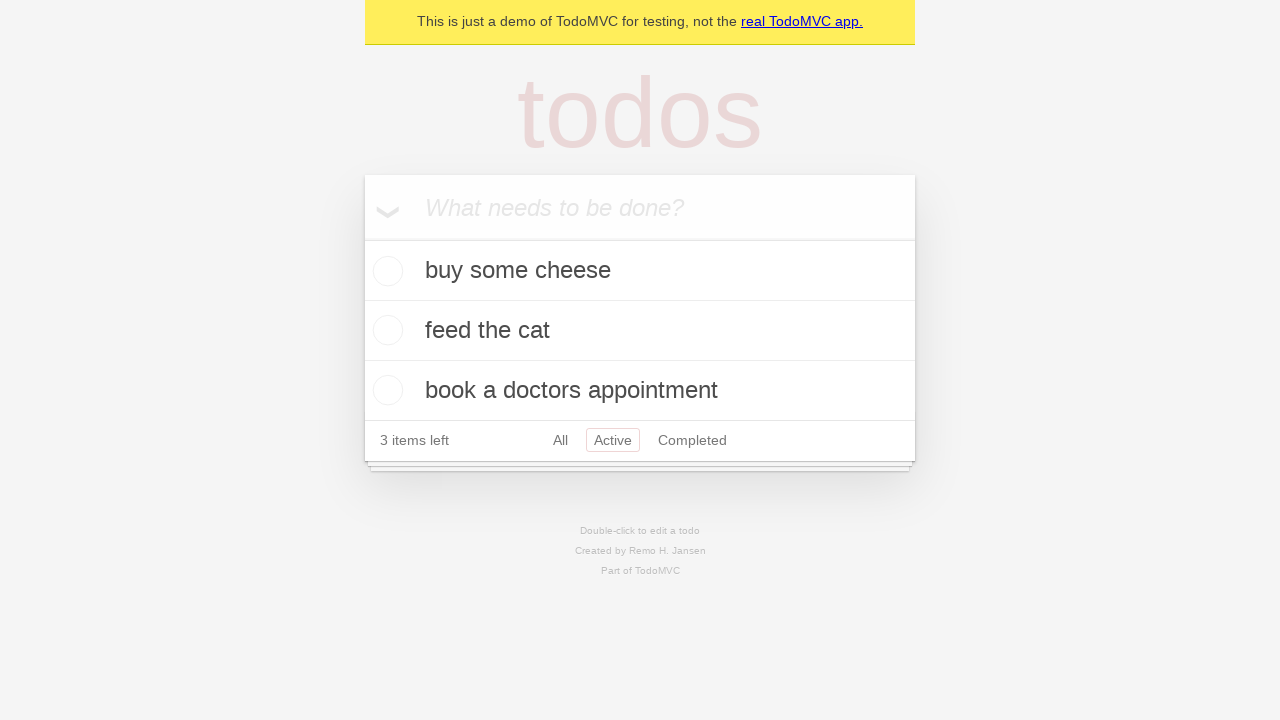

Clicked Completed filter to show completed todos at (692, 440) on internal:role=link[name="Completed"i]
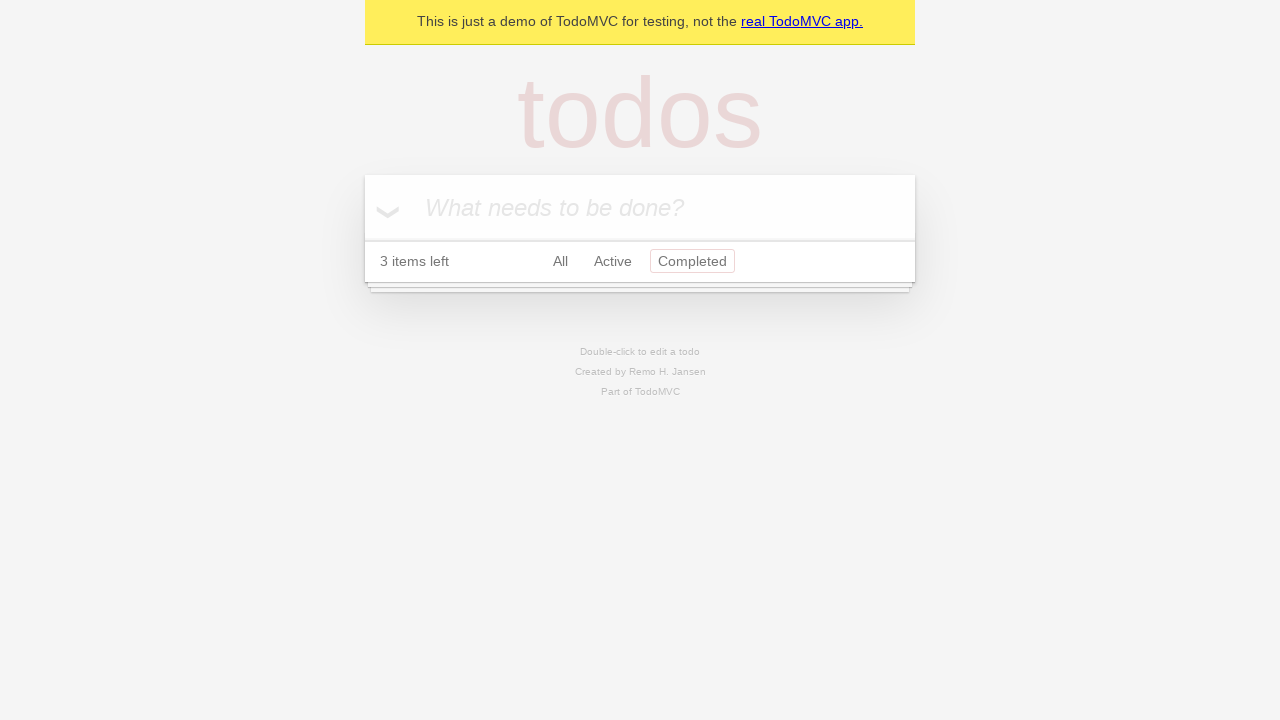

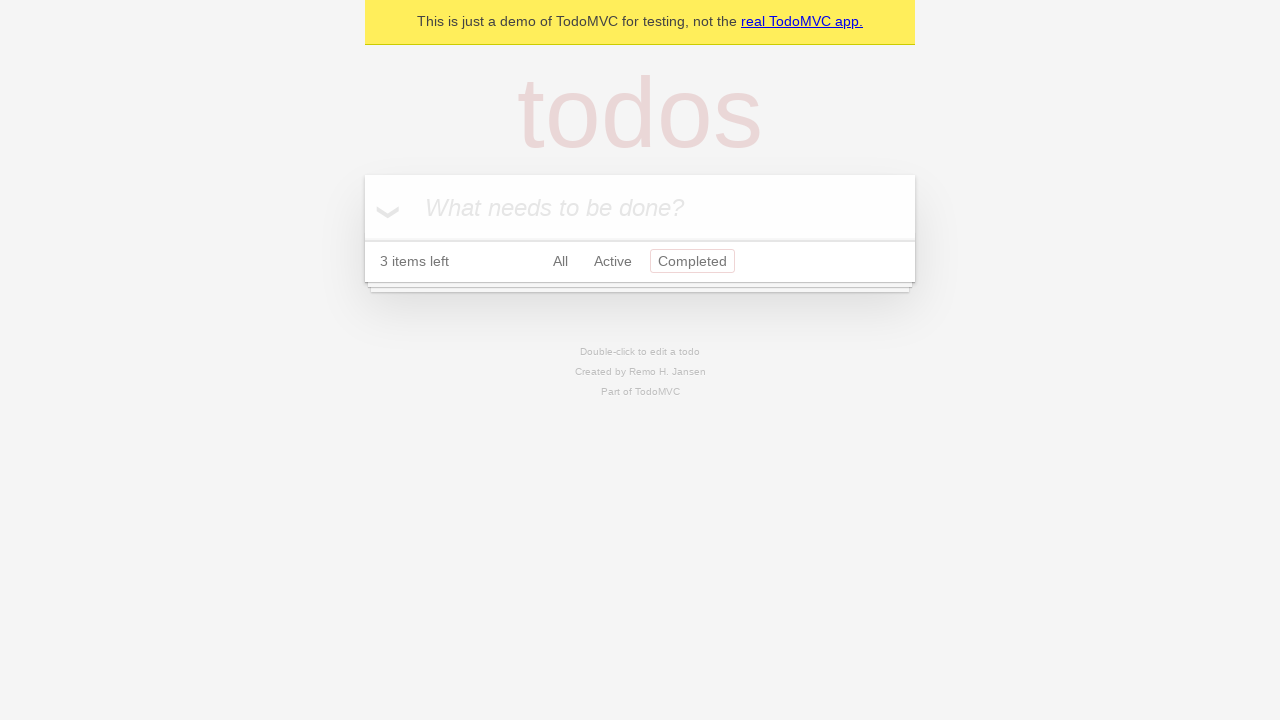